Tests that filling email and message inputs correctly updates the localStorage state with the form data.

Starting URL: https://yarqui.github.io/goit-js-hw-08/03-feedback.html

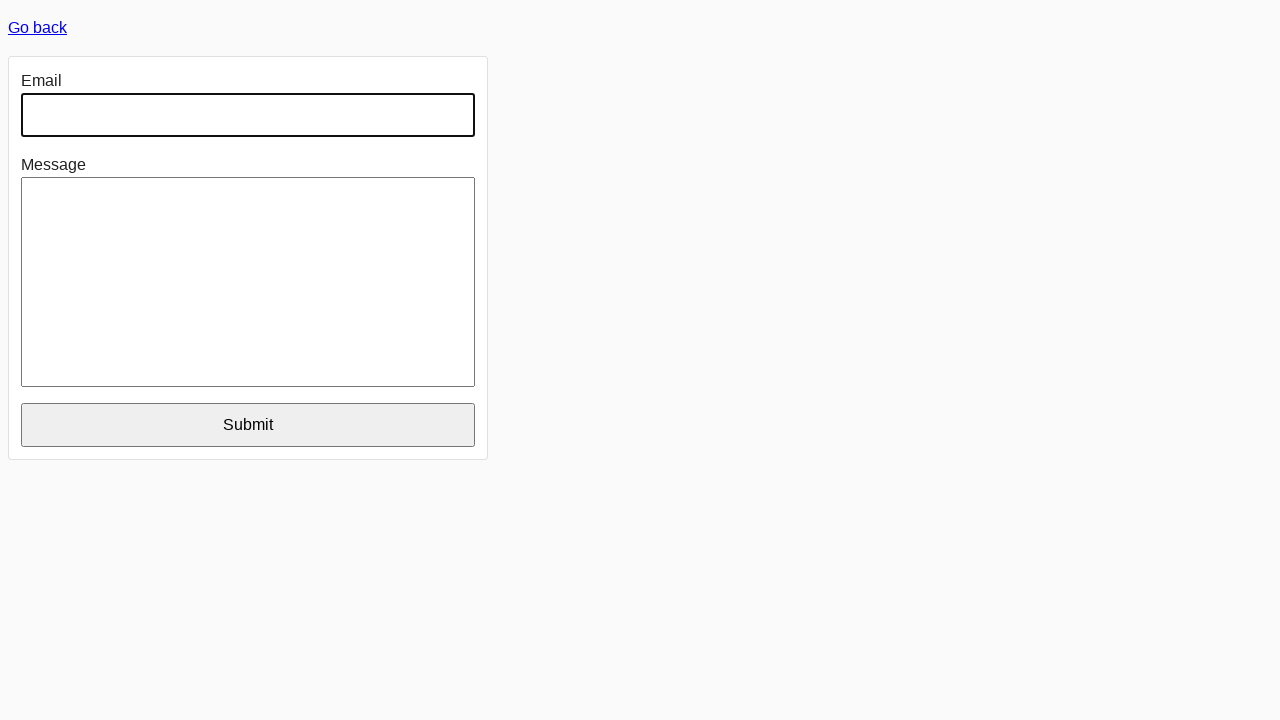

Filled email input with 'y.pelykh@gmail.com' on internal:label="Email"i
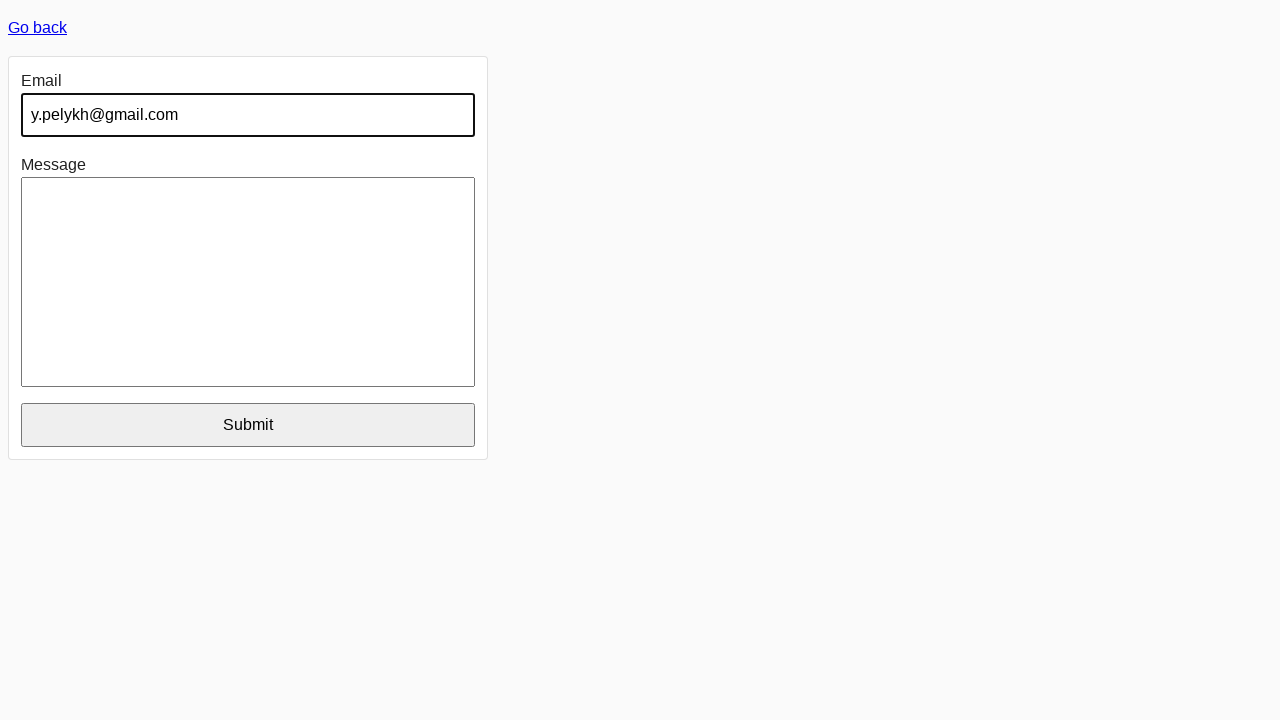

Filled message input with 'Hi. Nice to meet you' on internal:label="Message"i
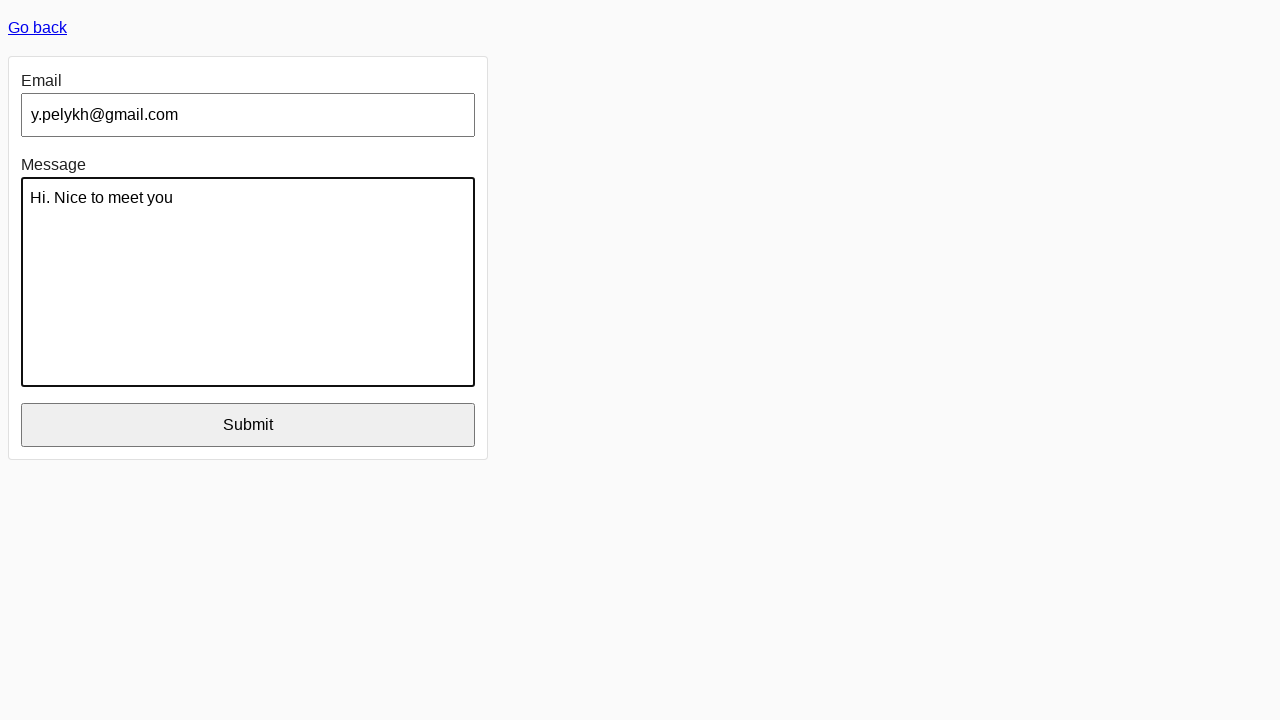

Verified localStorage contains correct email and message state
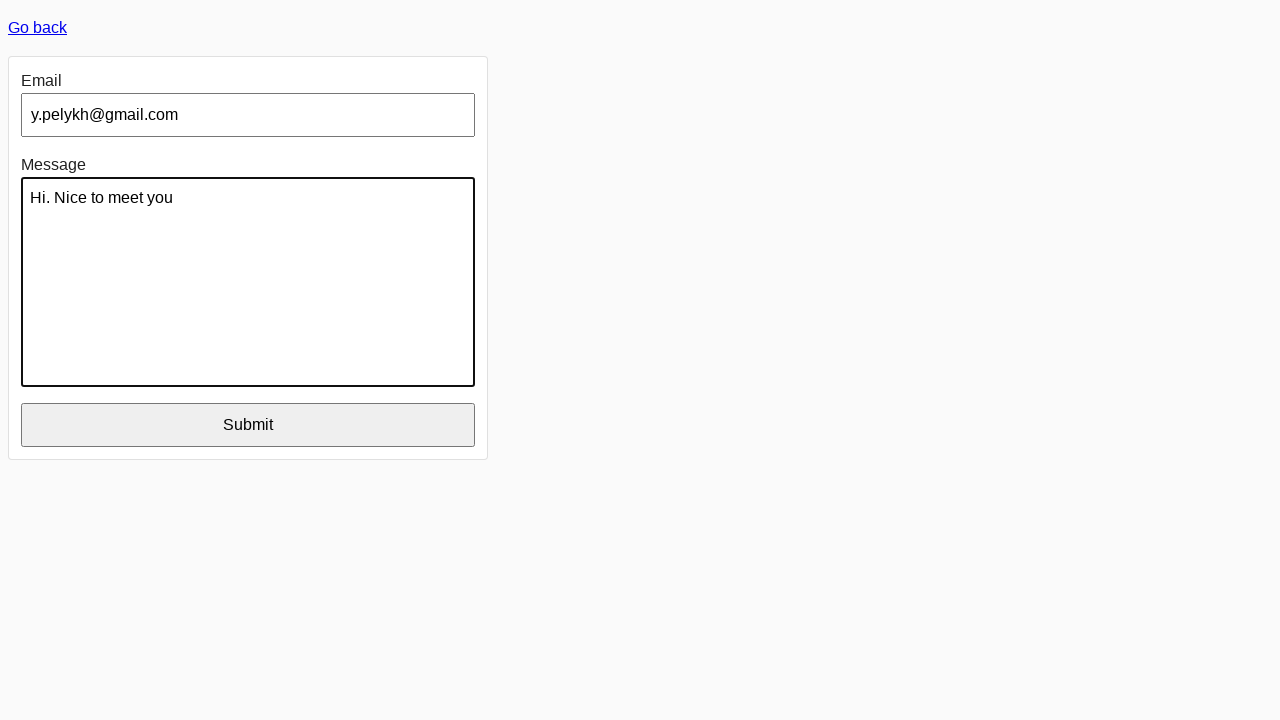

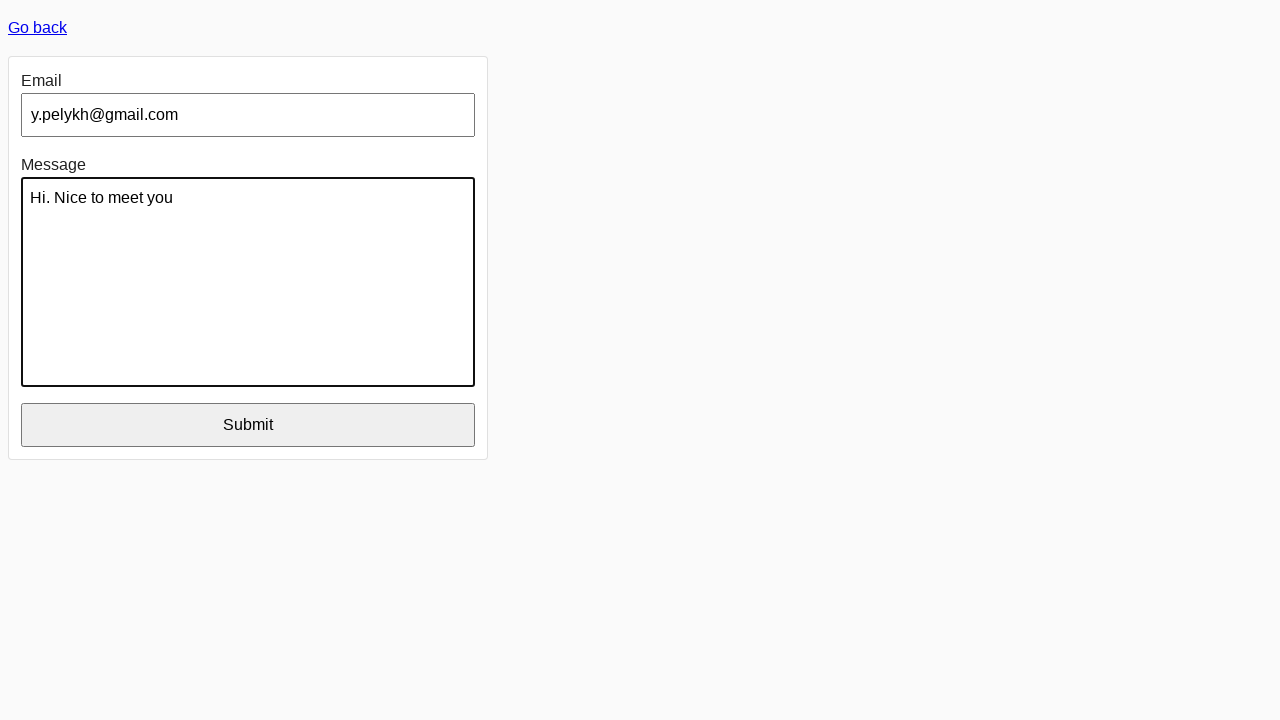